Tests adding a Samsung Galaxy S6 phone to cart by opening product in new tab, adding to cart, and verifying it appears in the cart

Starting URL: https://www.demoblaze.com/index.html

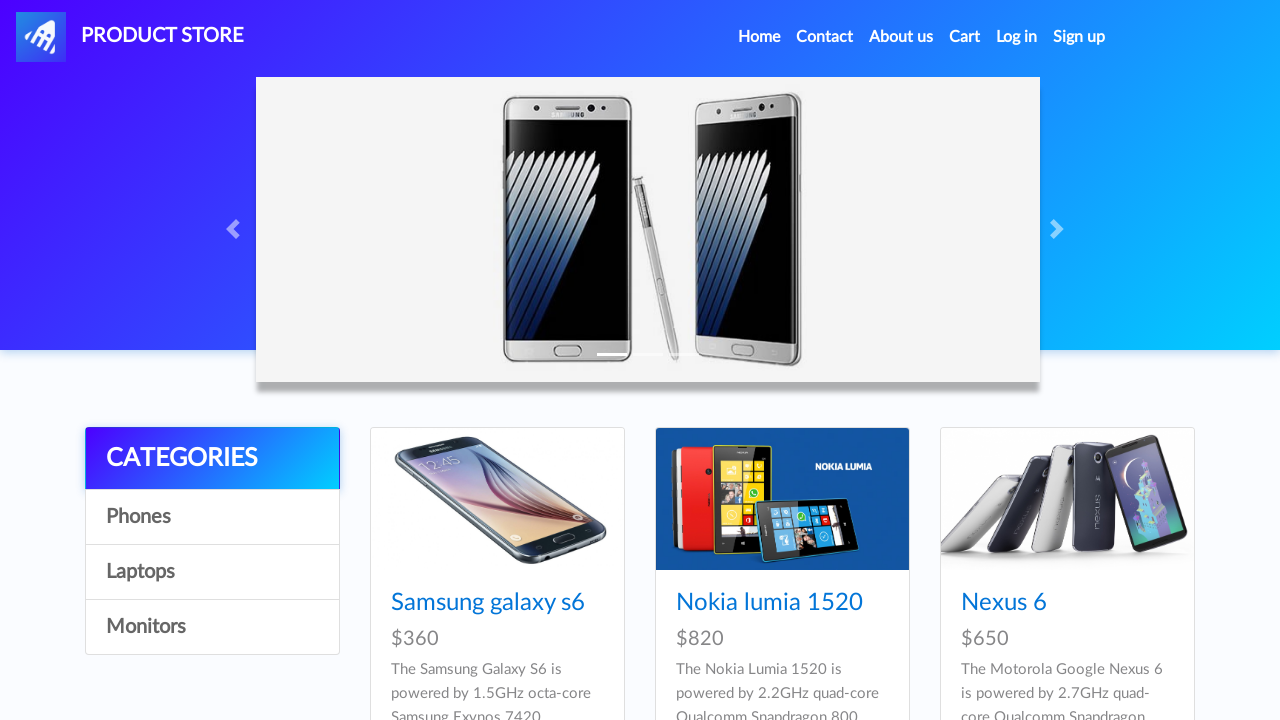

Pressed Control key down
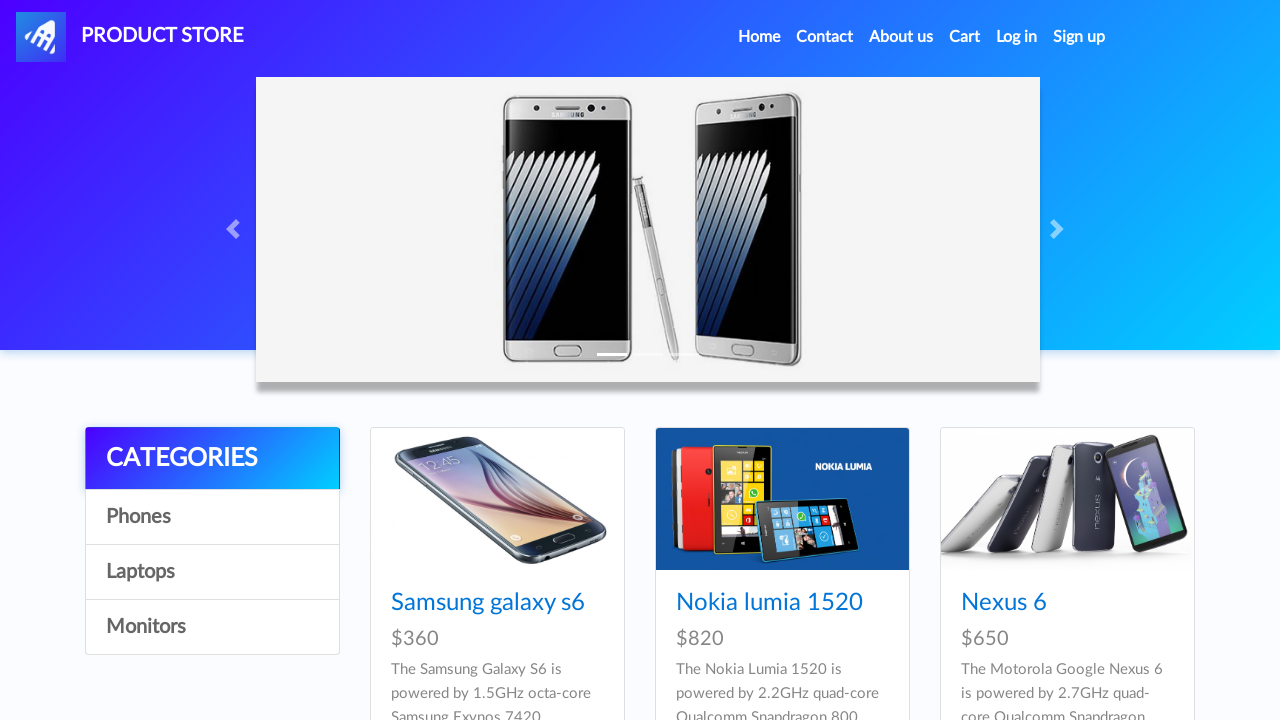

Clicked Samsung Galaxy S6 link with Control held at (488, 603) on text=Samsung galaxy s6
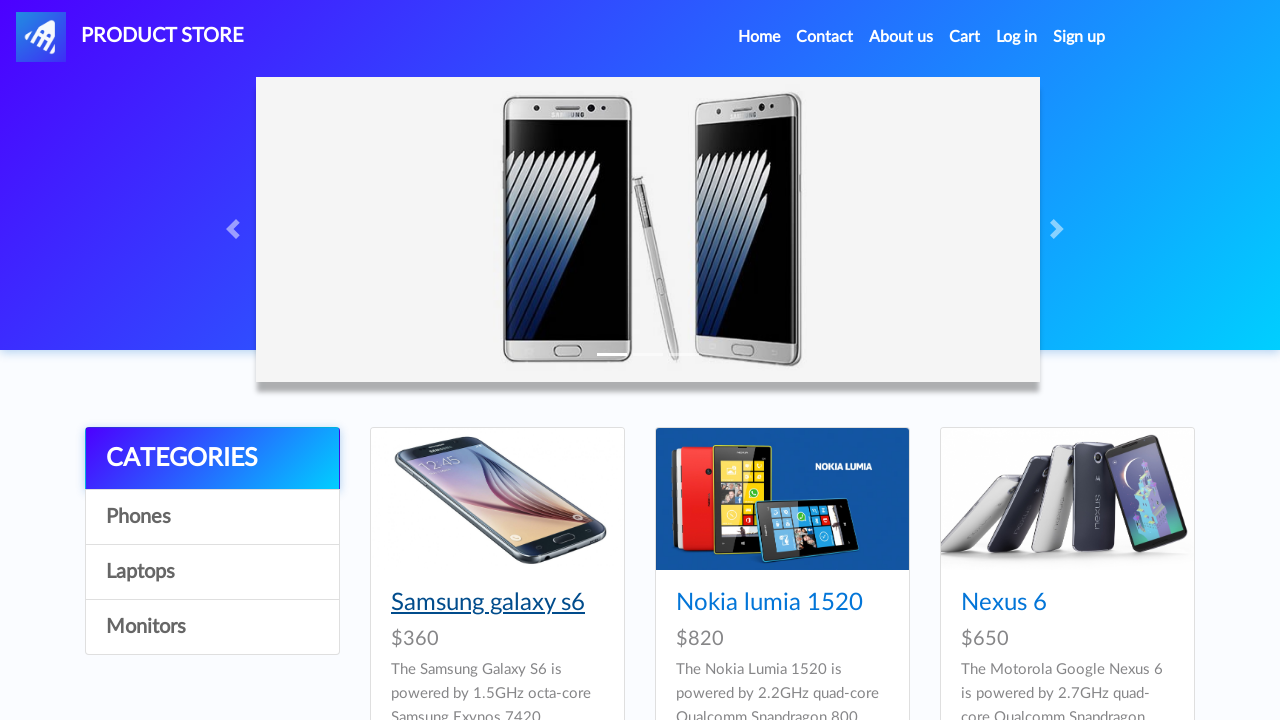

Released Control key
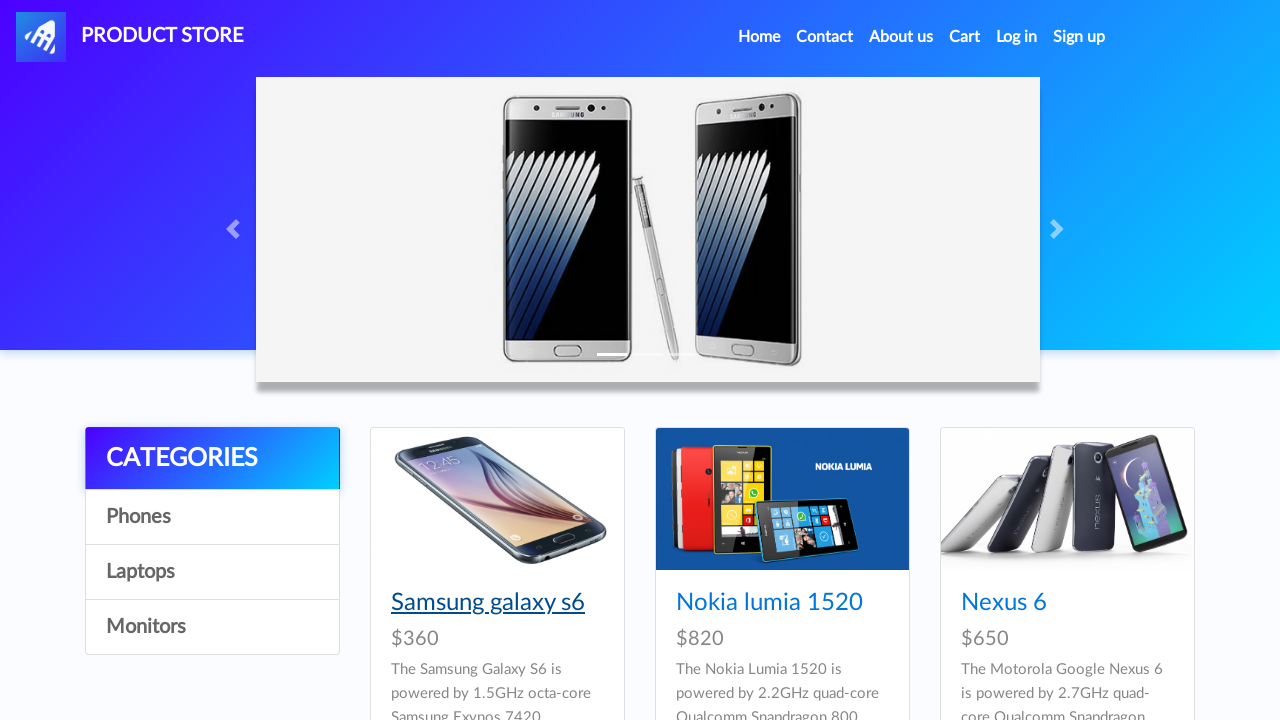

New tab loaded
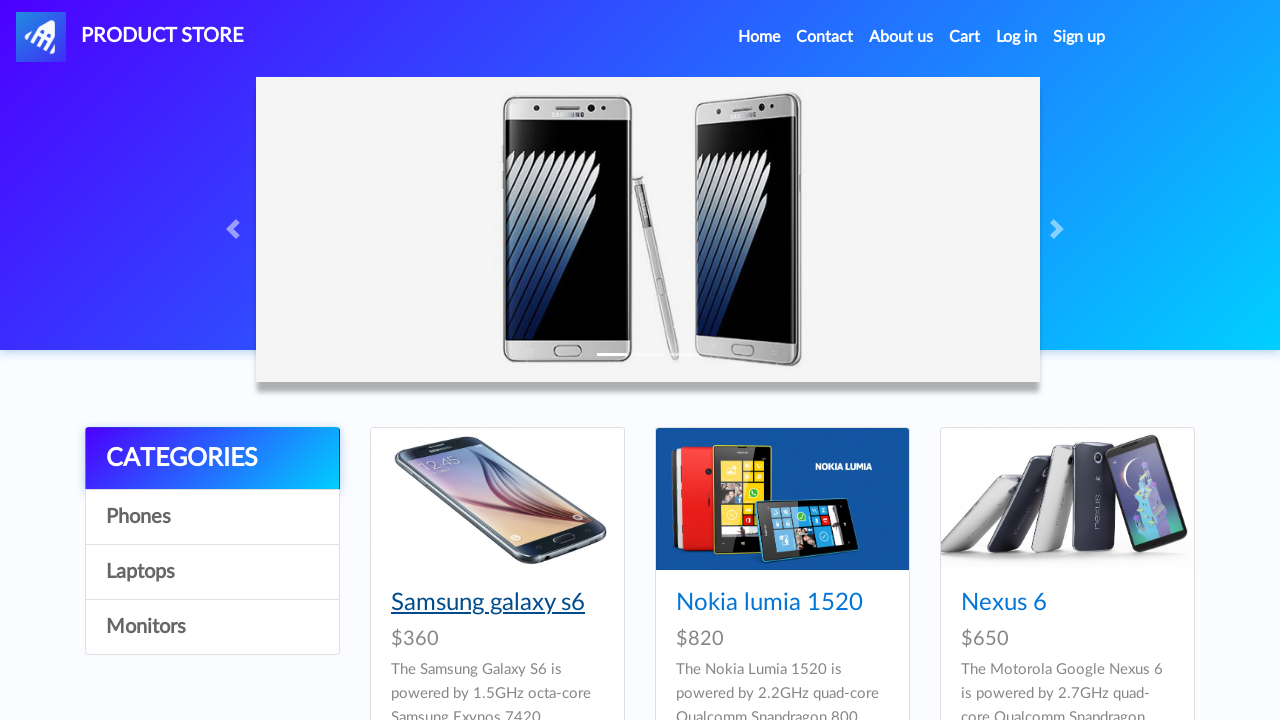

Switched to new tab
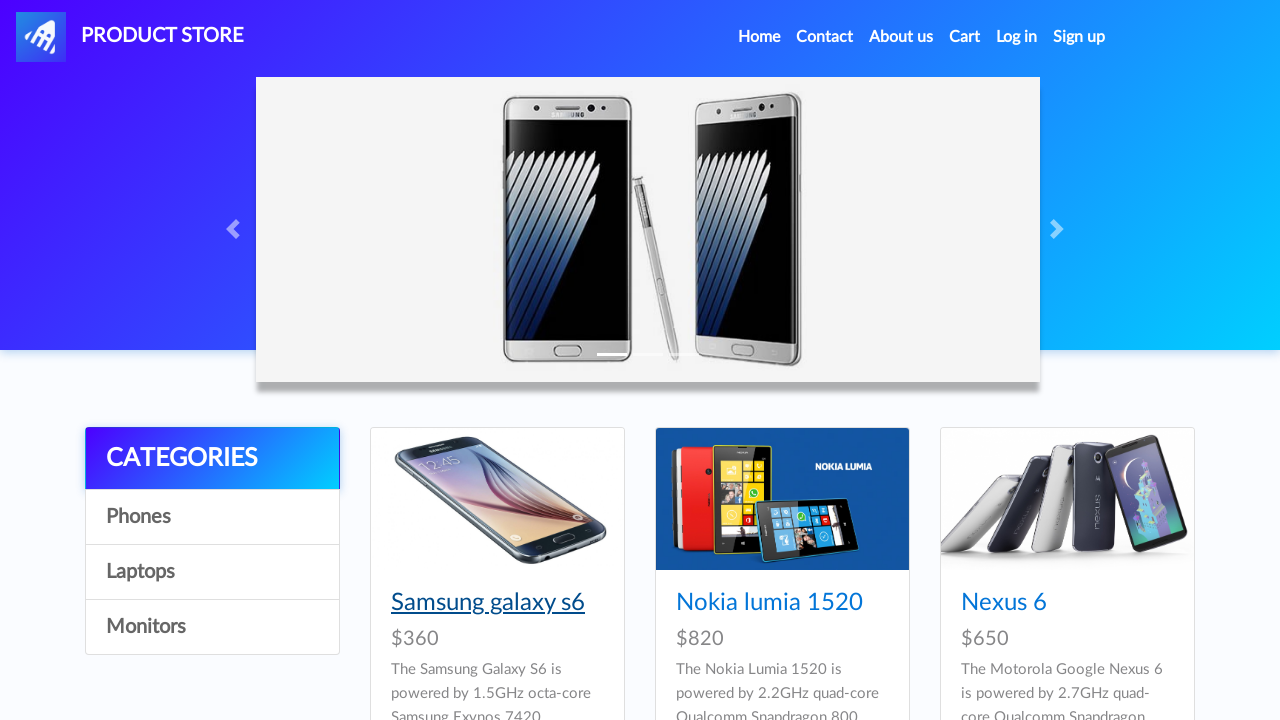

Clicked Add to cart button at (610, 440) on .btn-success
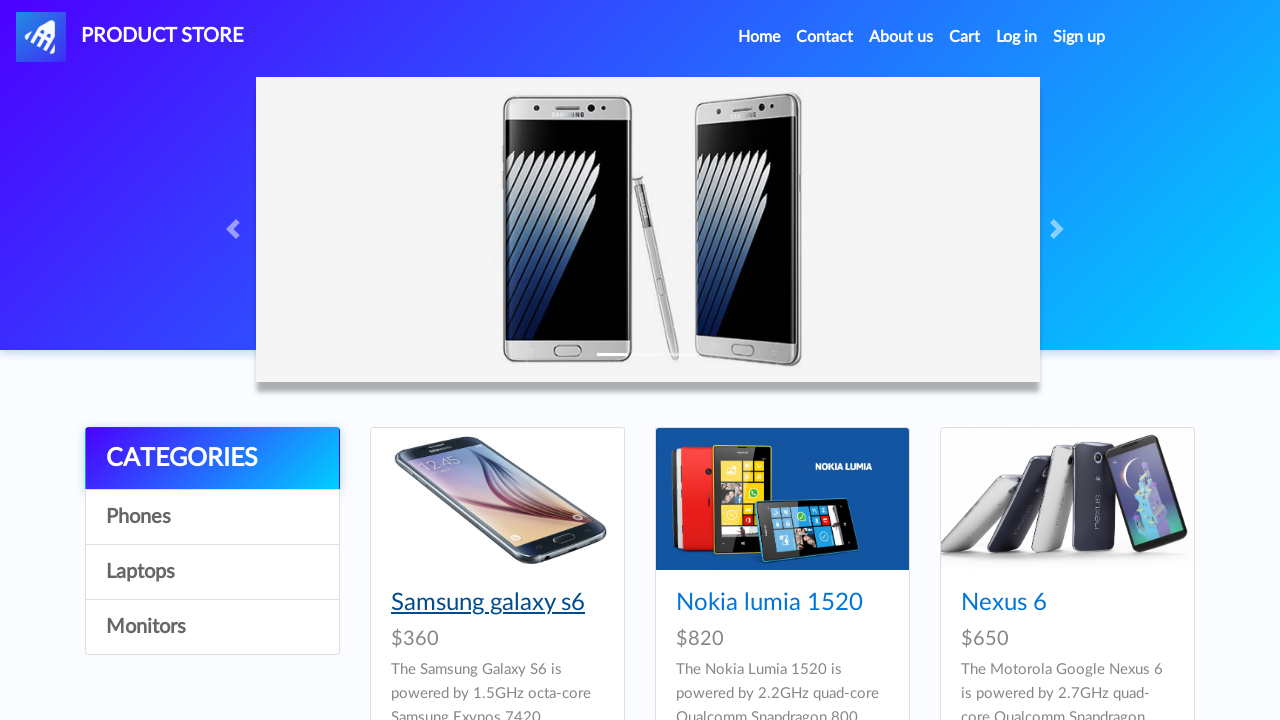

Set up alert dialog handler
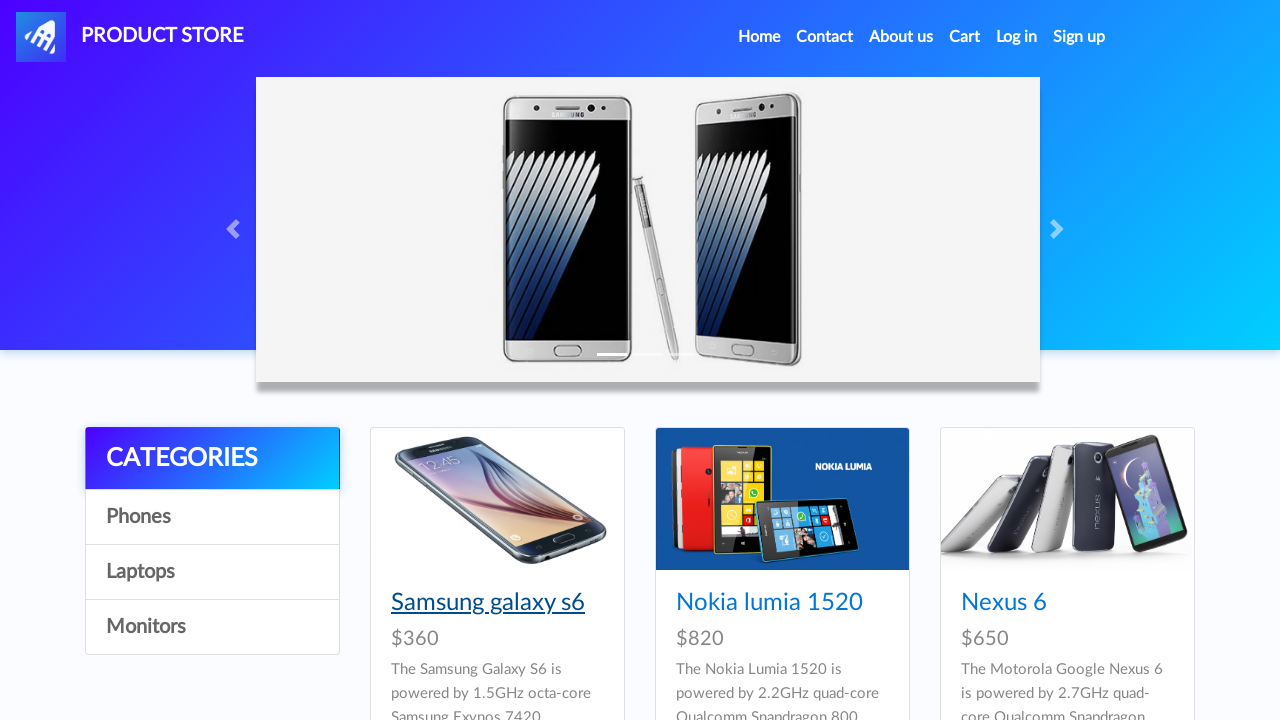

Closed new tab
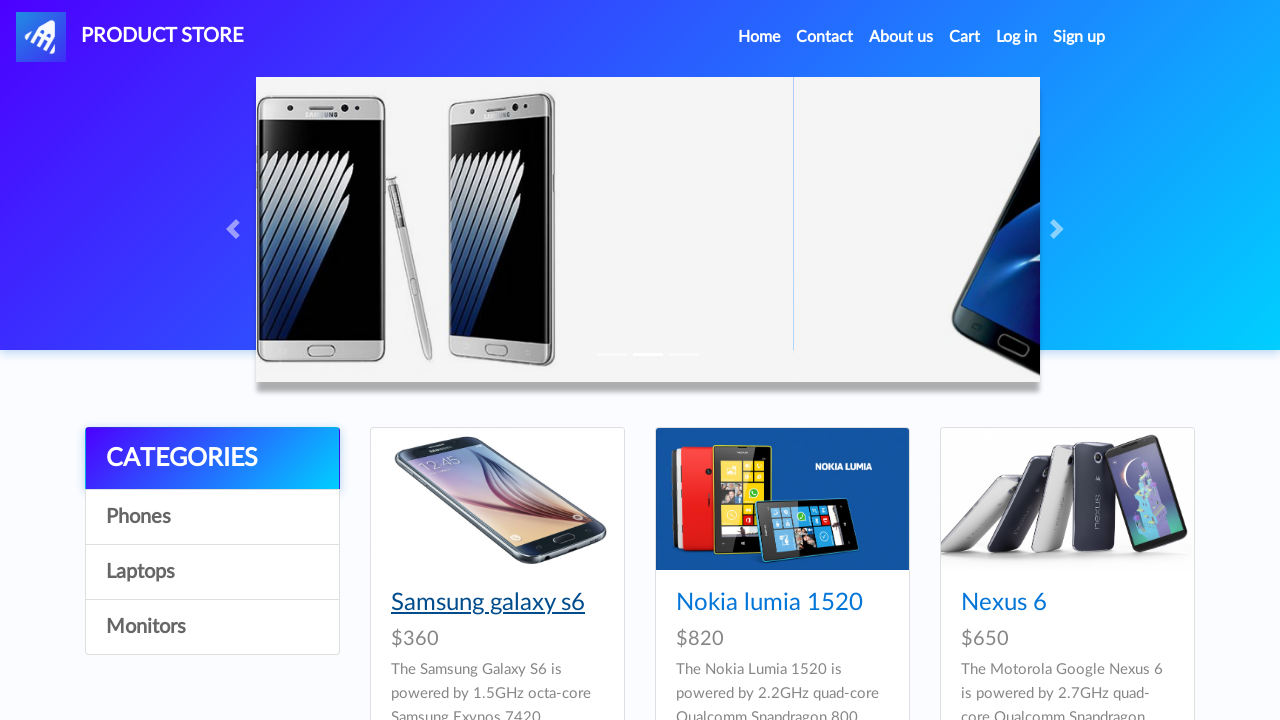

Clicked Cart link at (965, 37) on text=Cart
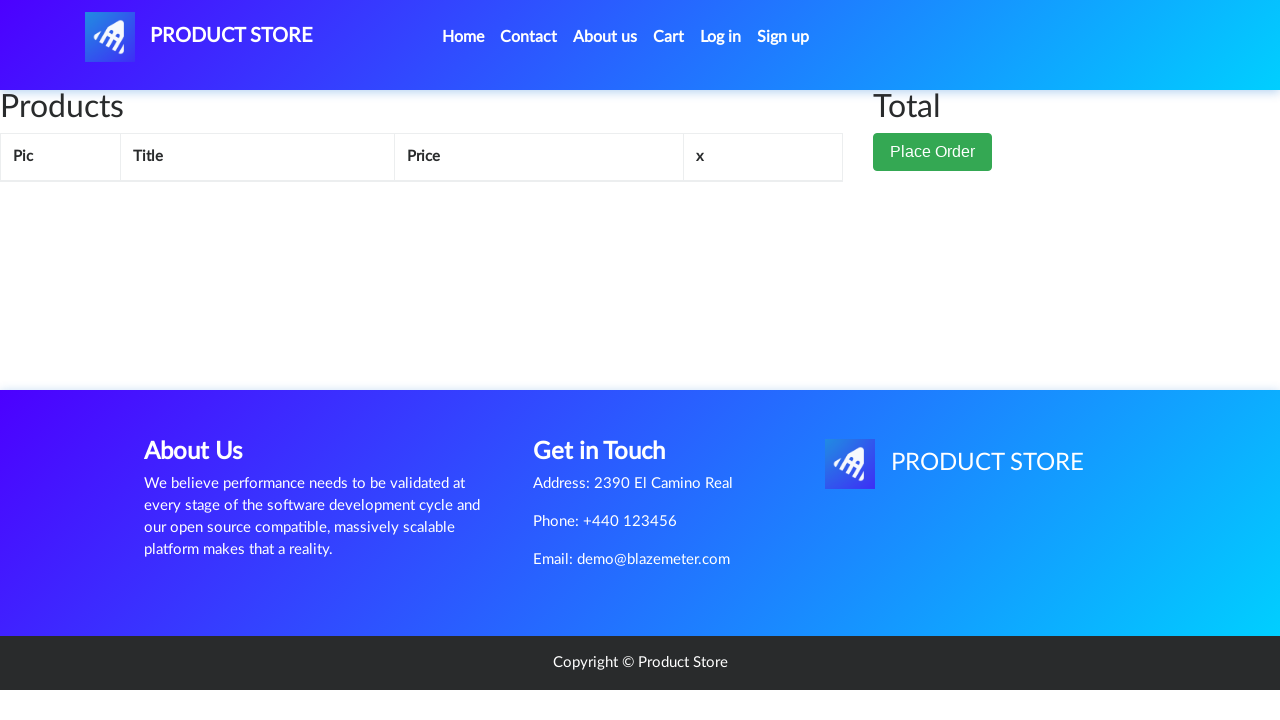

Samsung Galaxy S6 appeared in cart
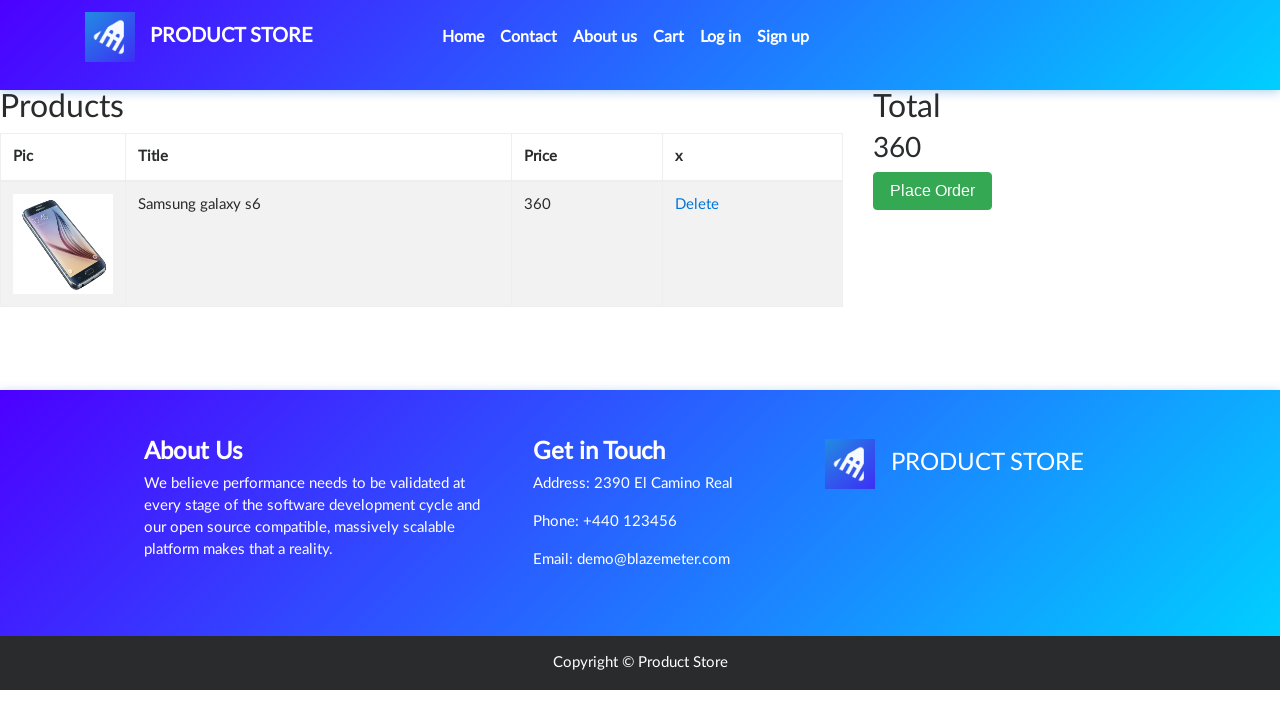

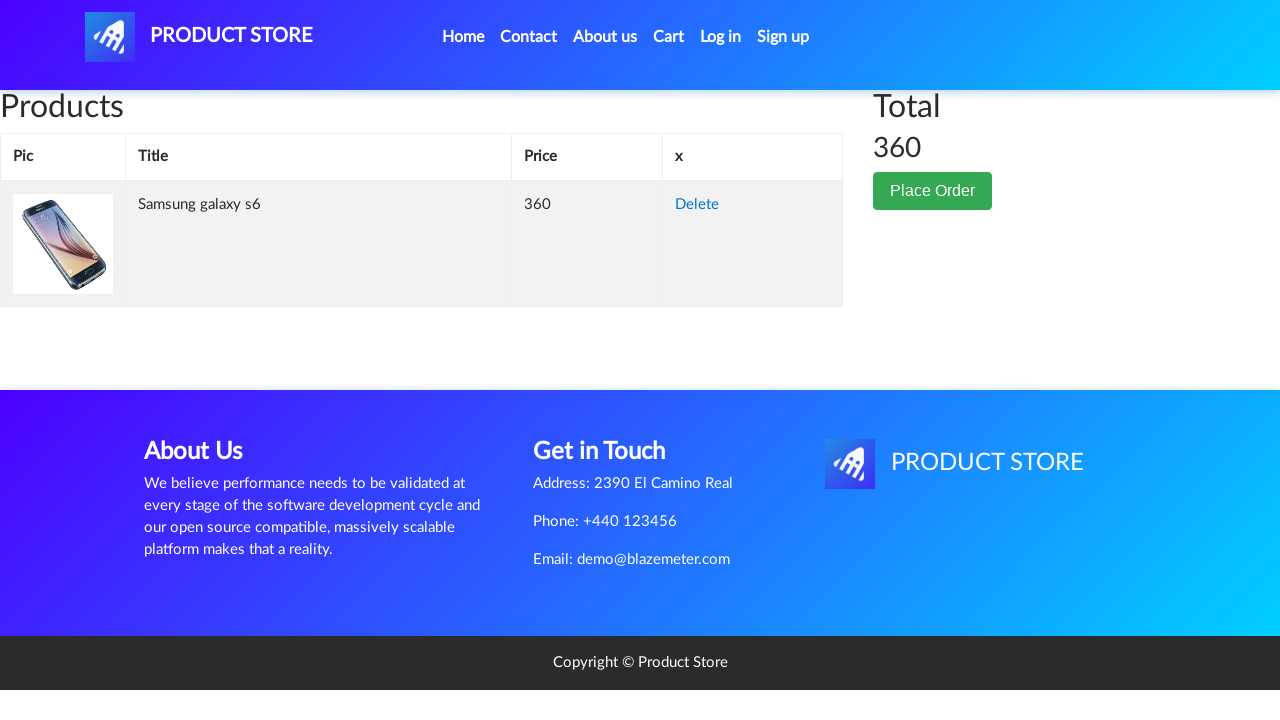